Tests prompt alert functionality by clicking a button that triggers a prompt dialog, entering text, accepting it, and verifying the result displays the entered text

Starting URL: https://demoqa.com/alerts

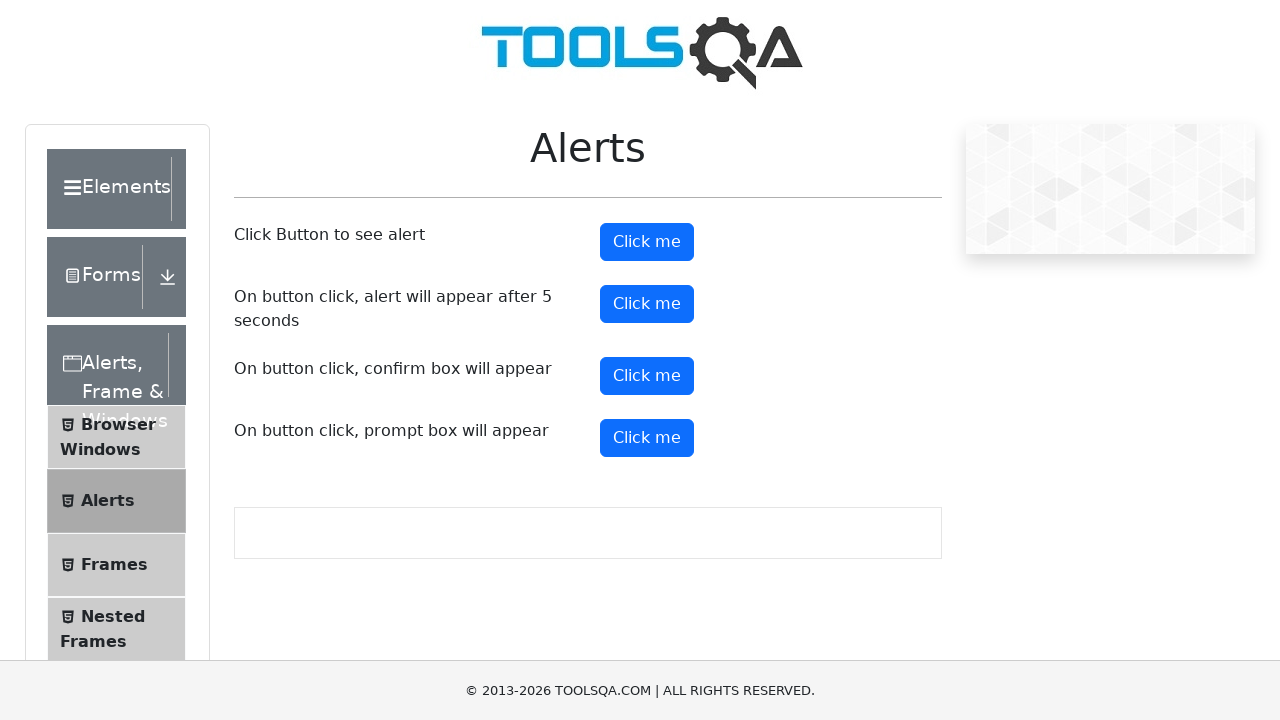

Set up dialog handler to accept prompt with text 'Selenium with Java'
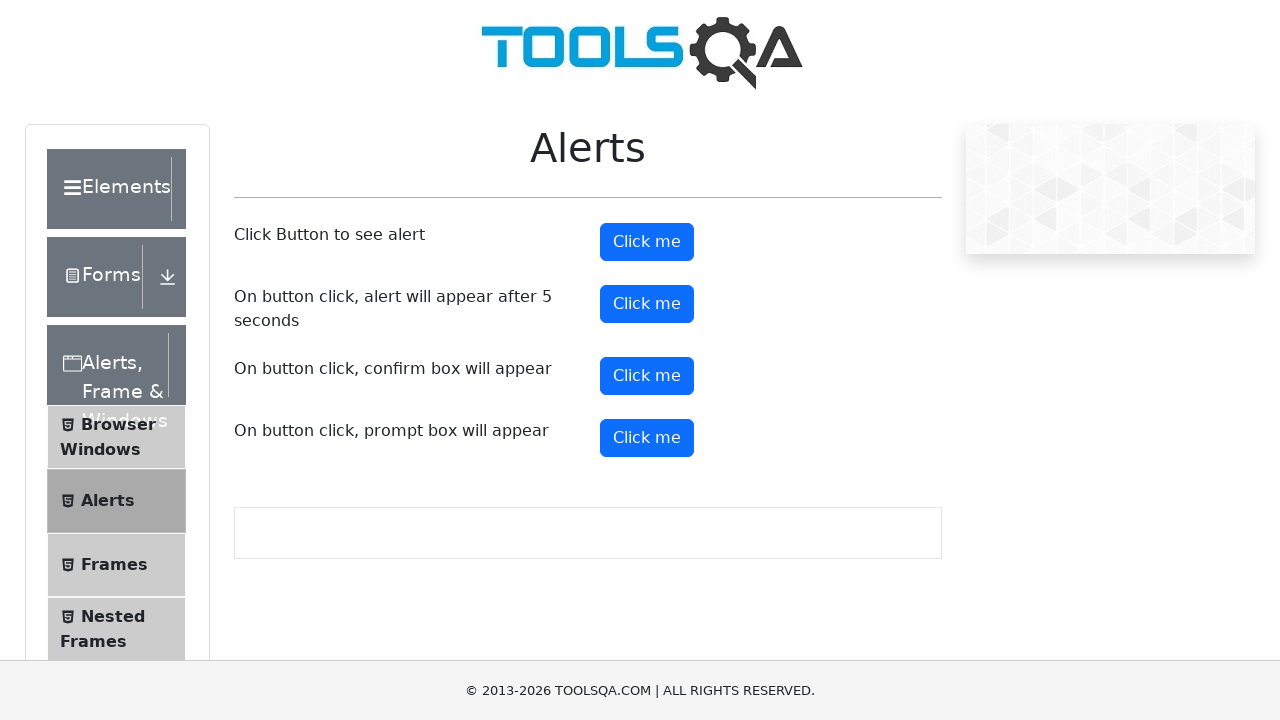

Clicked the prompt alert button at (647, 438) on #promtButton
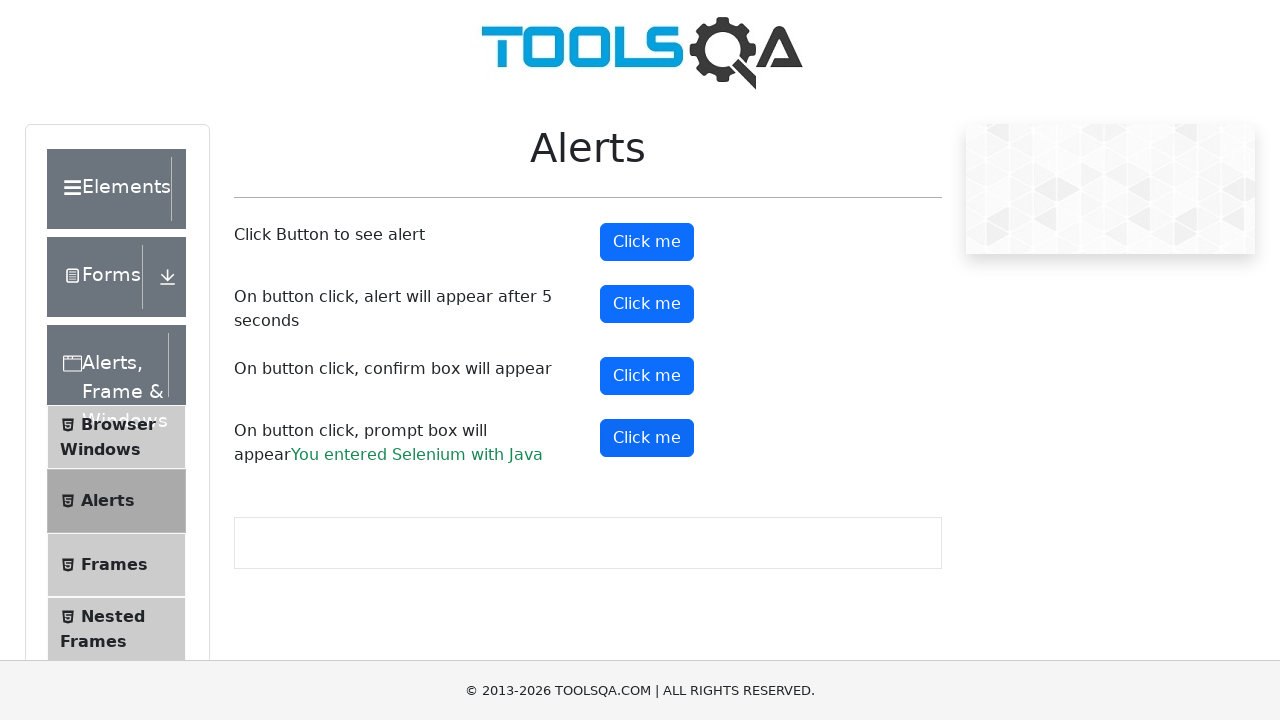

Prompt result element appeared on the page
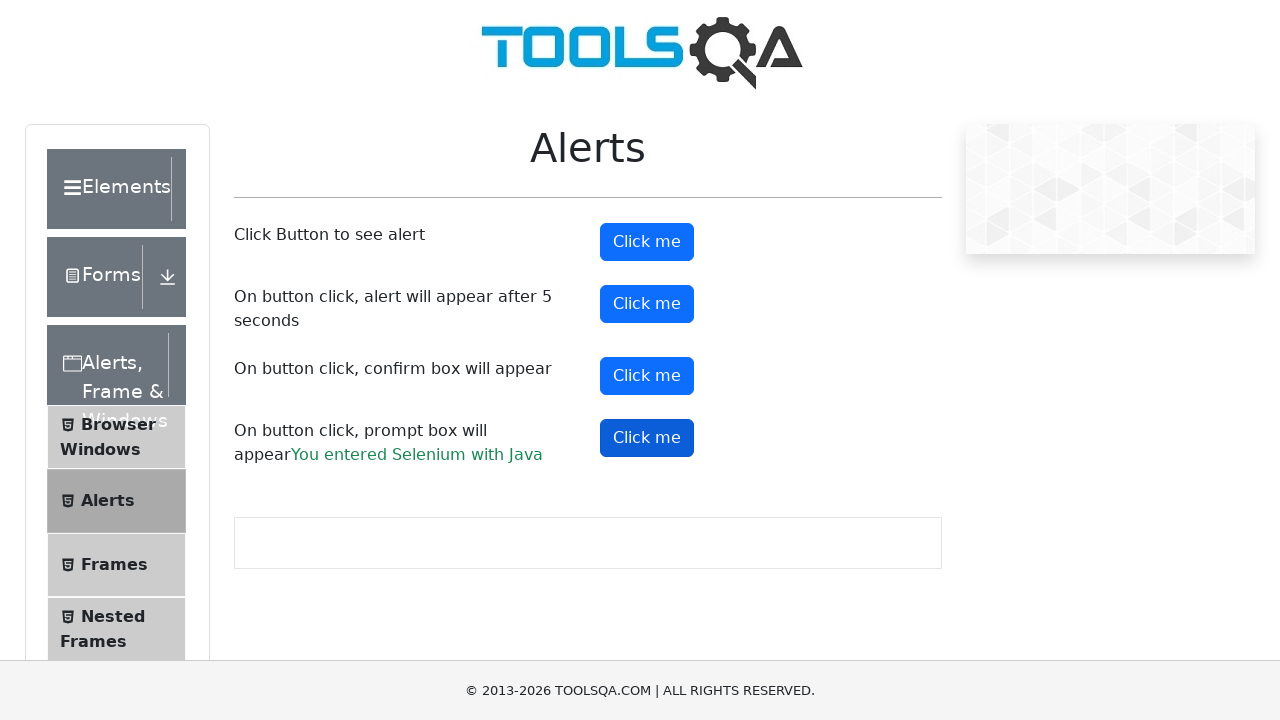

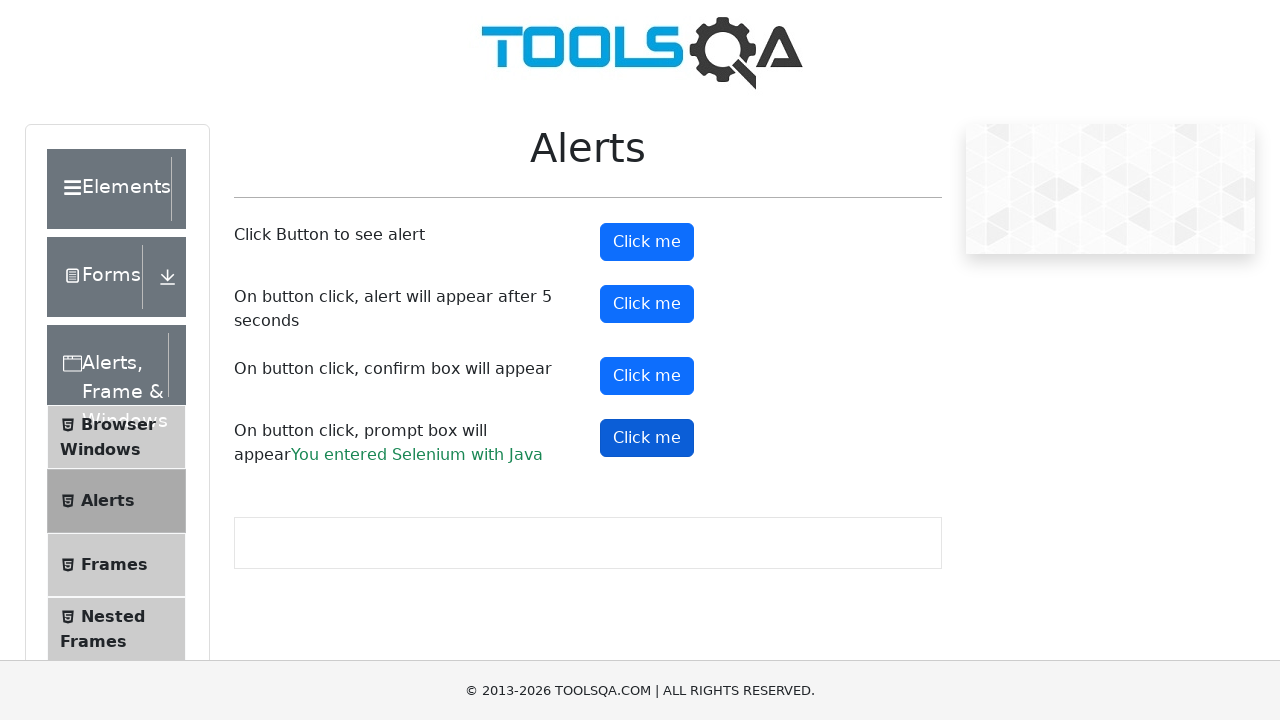